Tests a registration form by filling in first name, last name, and email fields, then submitting the form and verifying a success message is displayed.

Starting URL: http://suninjuly.github.io/registration1.html

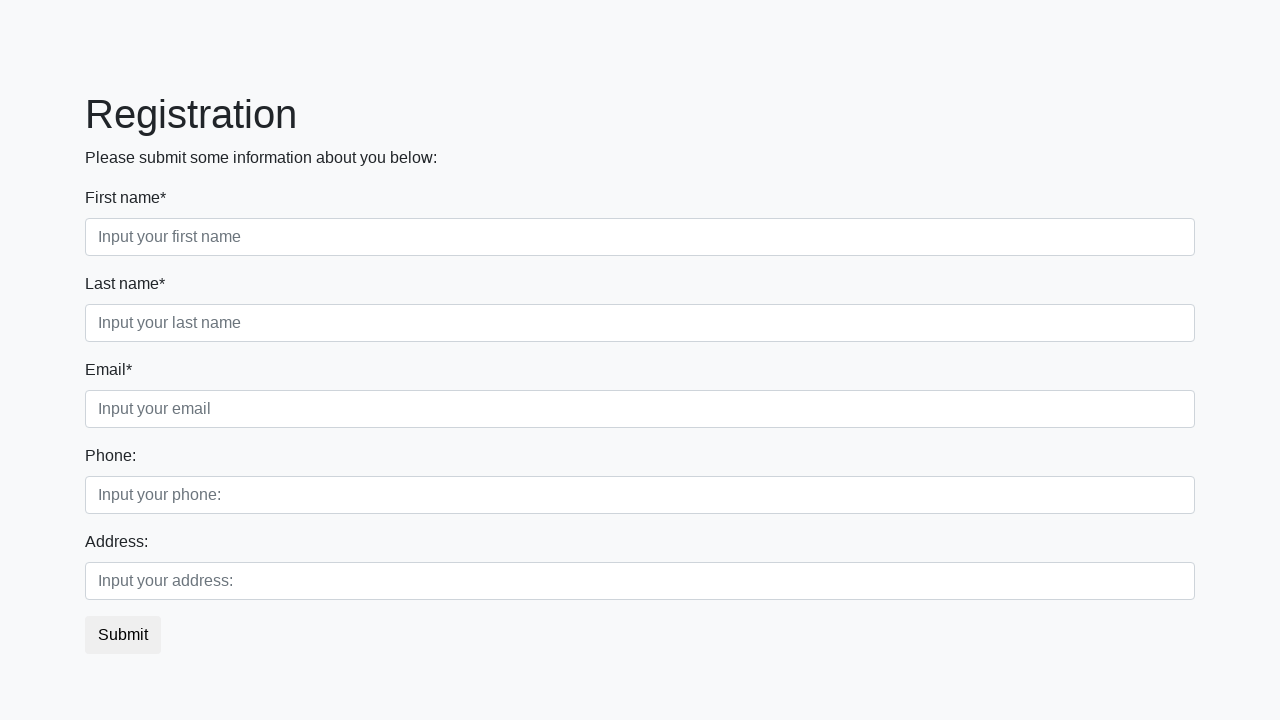

Filled first name field with 'Ivan' on input[placeholder='Input your first name']
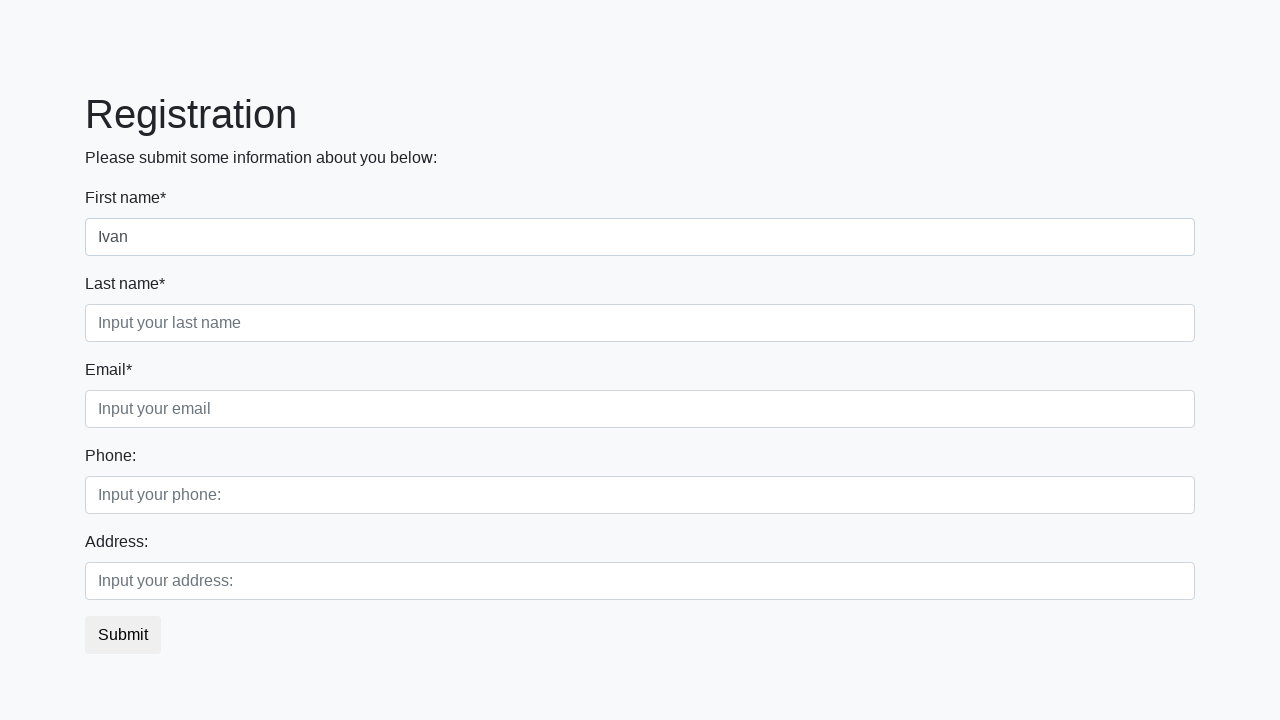

Filled last name field with 'Petrov' on input[placeholder='Input your last name']
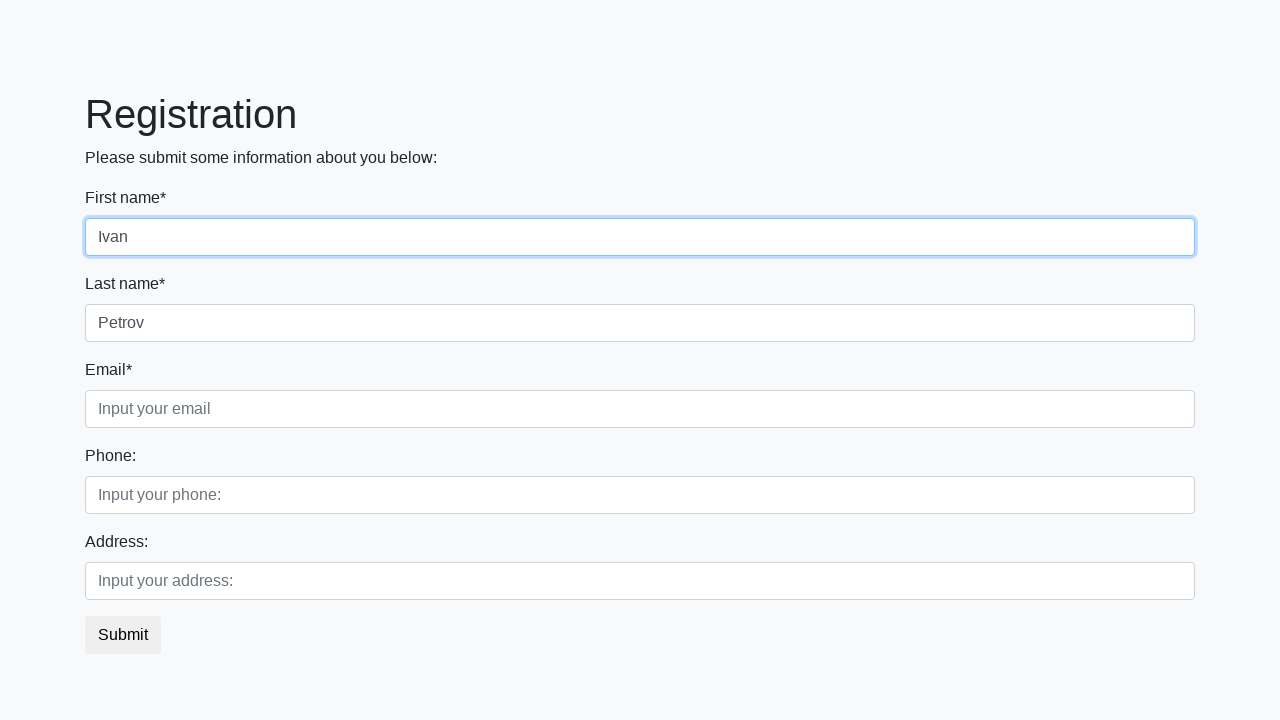

Filled email field with 'testuser@example.com' on input[placeholder='Input your email']
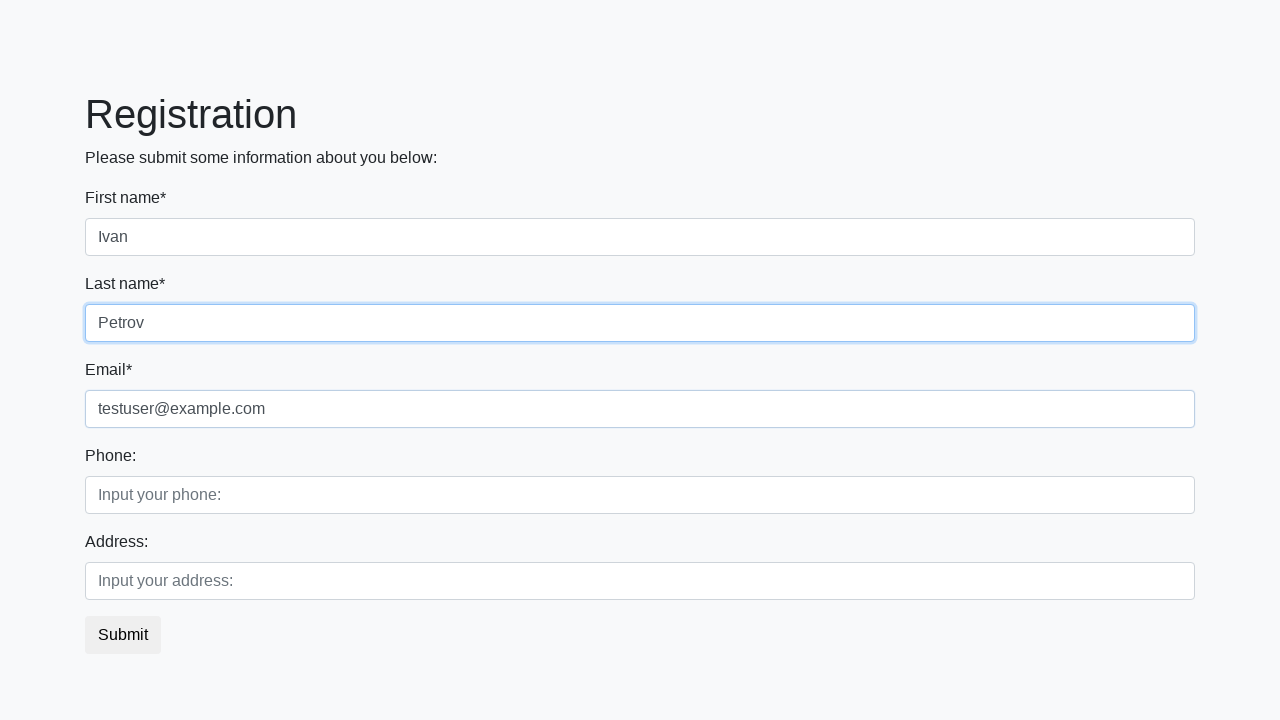

Clicked submit button to register at (123, 635) on button.btn
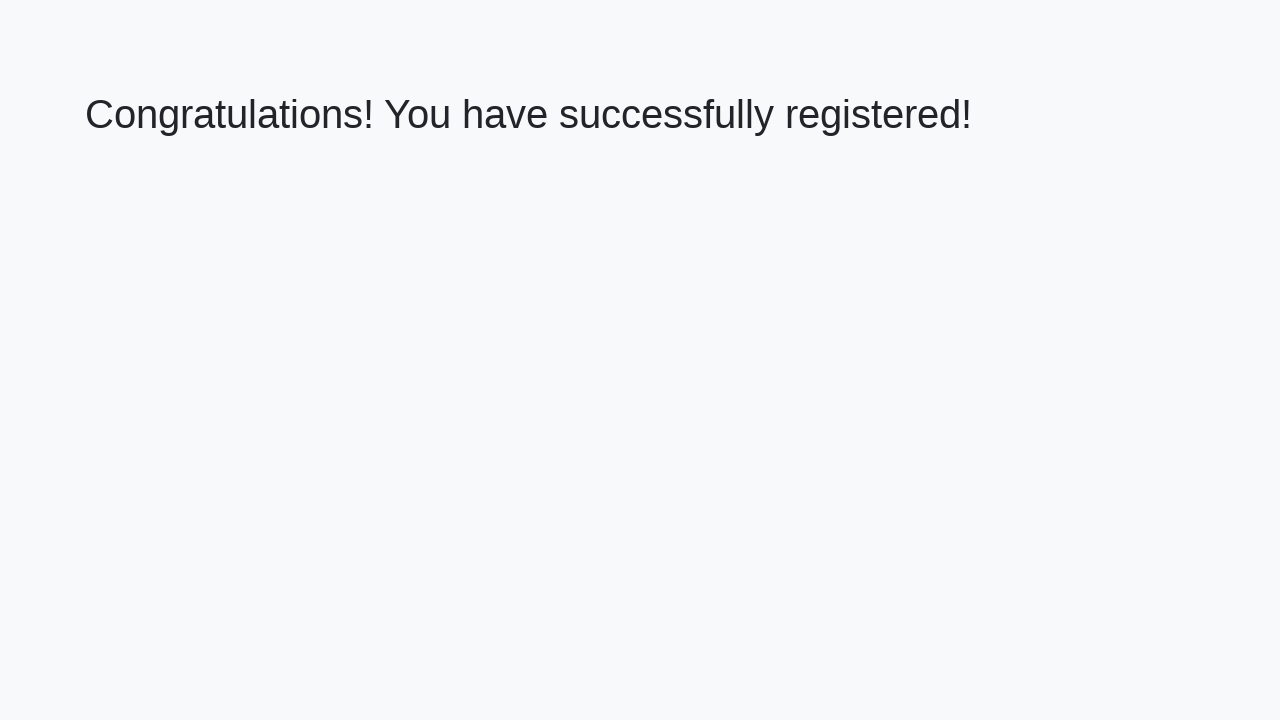

Success message heading loaded
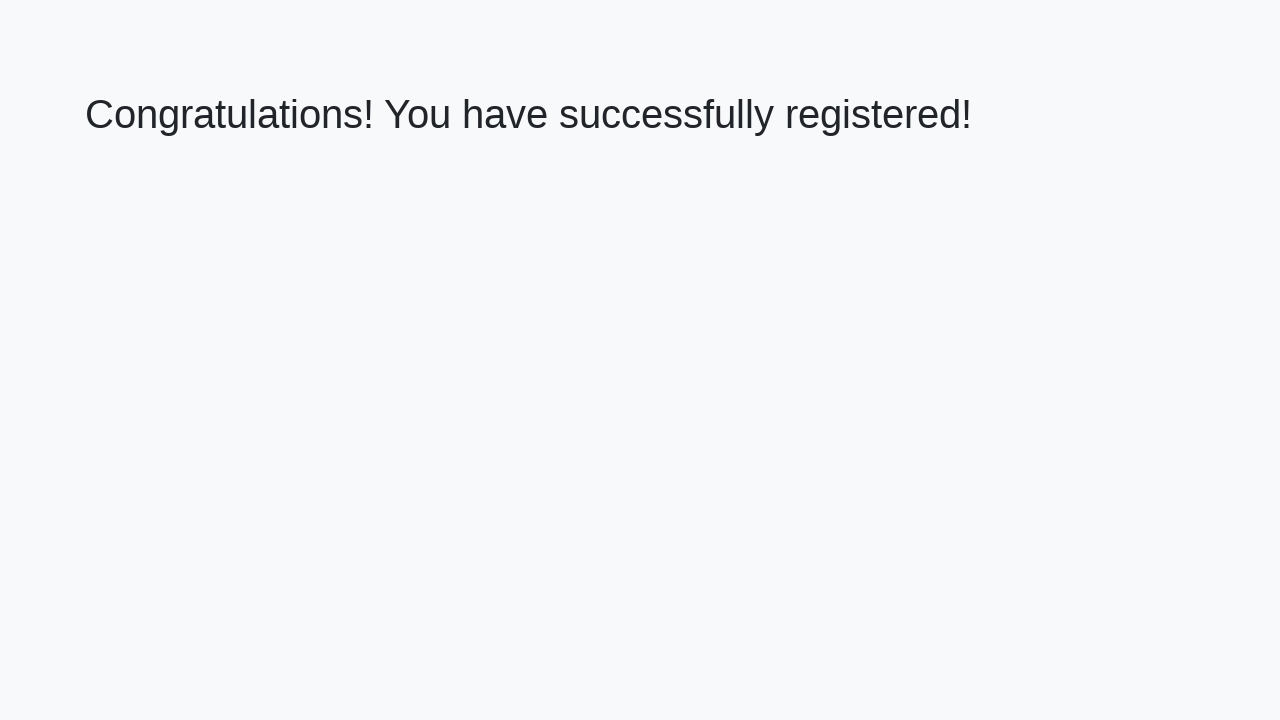

Retrieved success message text
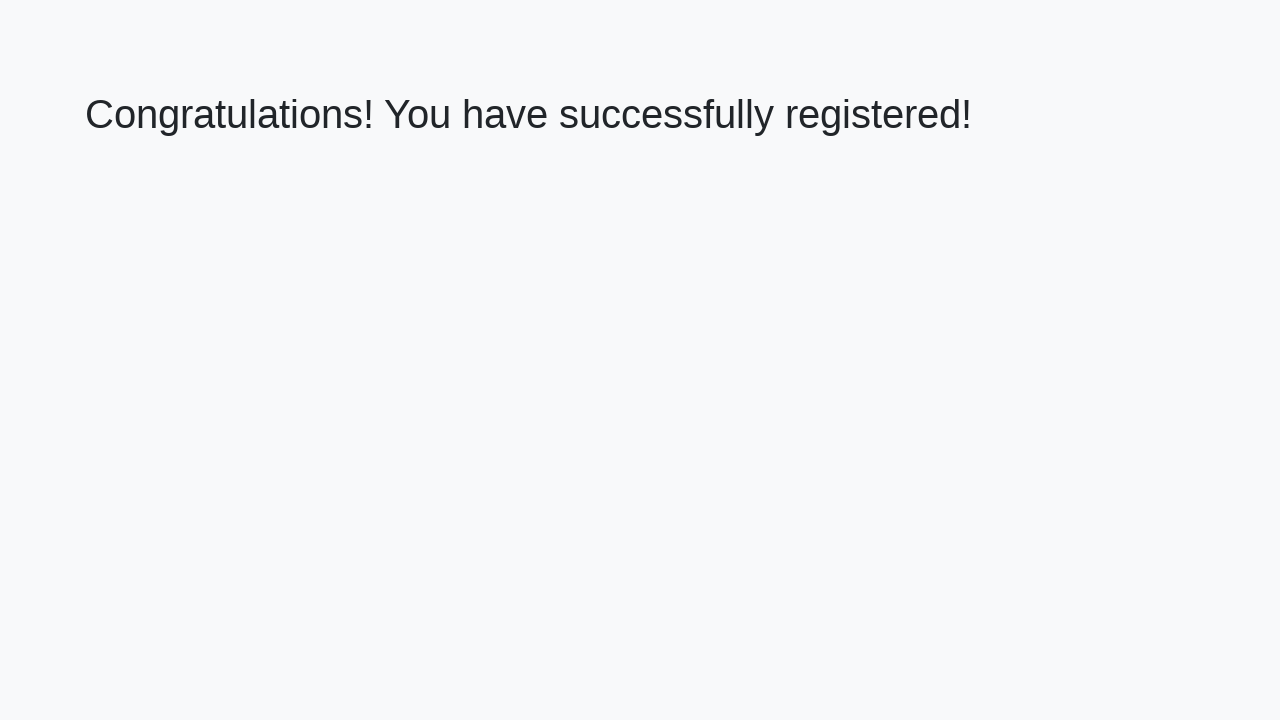

Verified success message matches expected text
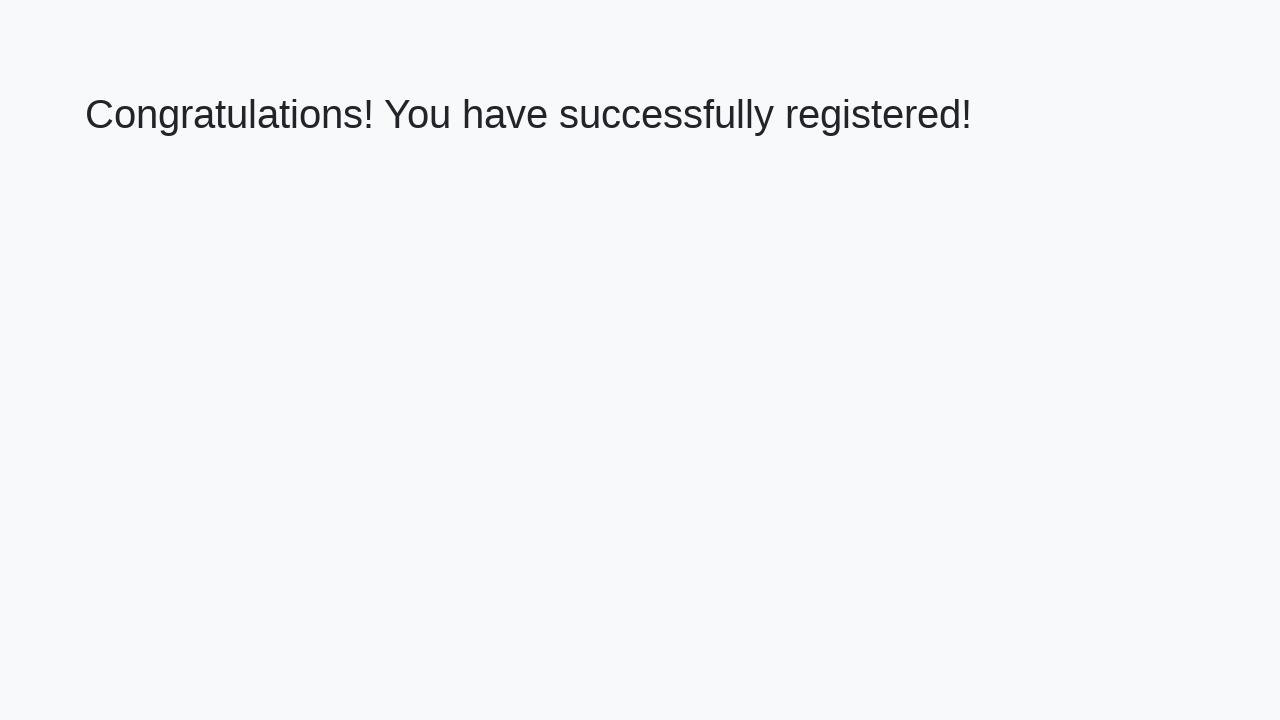

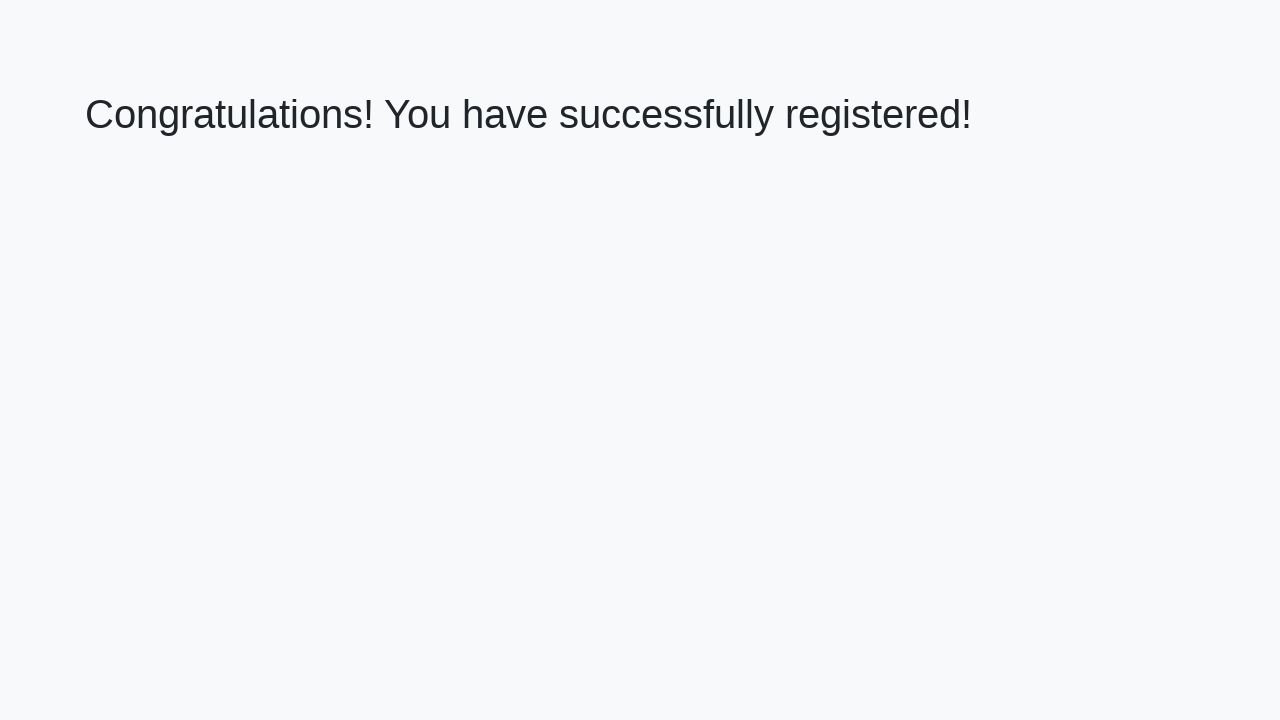